Tests JavaScript prompt alert handling by clicking a button to trigger a prompt, entering a name, accepting the alert, and verifying the entered name appears in the result message.

Starting URL: https://testcenter.techproeducation.com/index.php?page=javascript-alerts

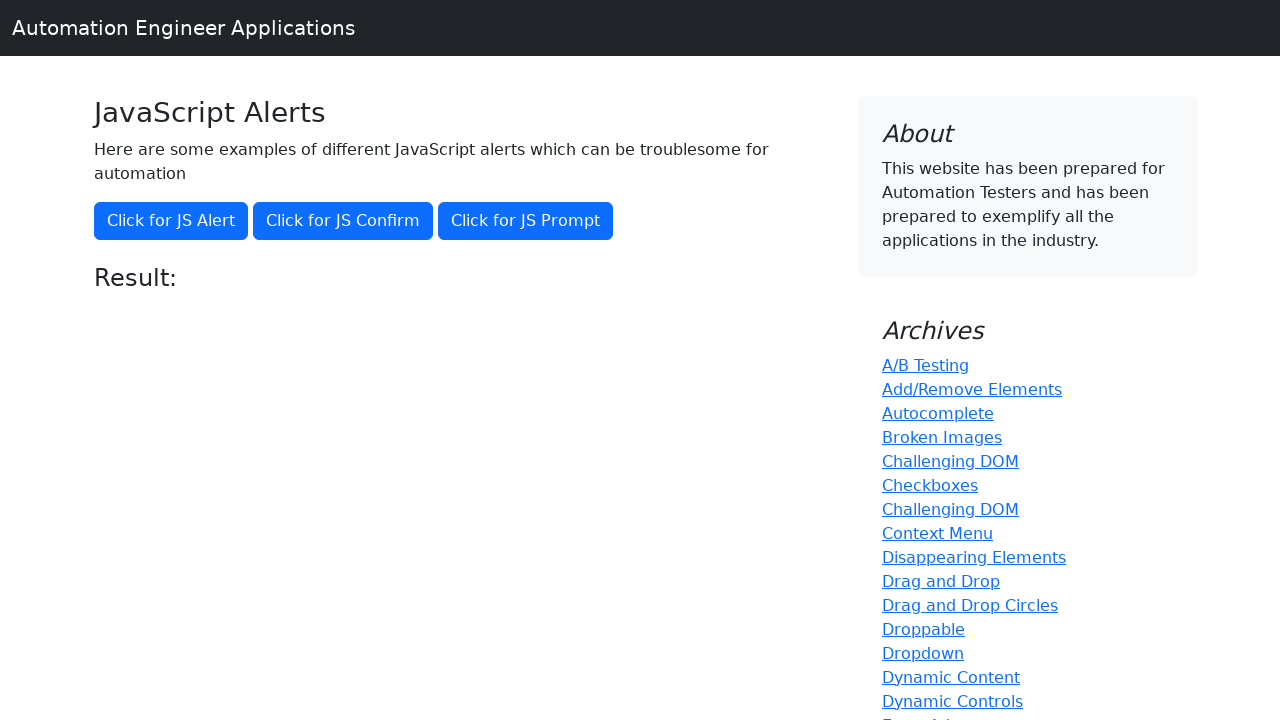

Set up dialog handler to accept prompt with name 'Hayriye'
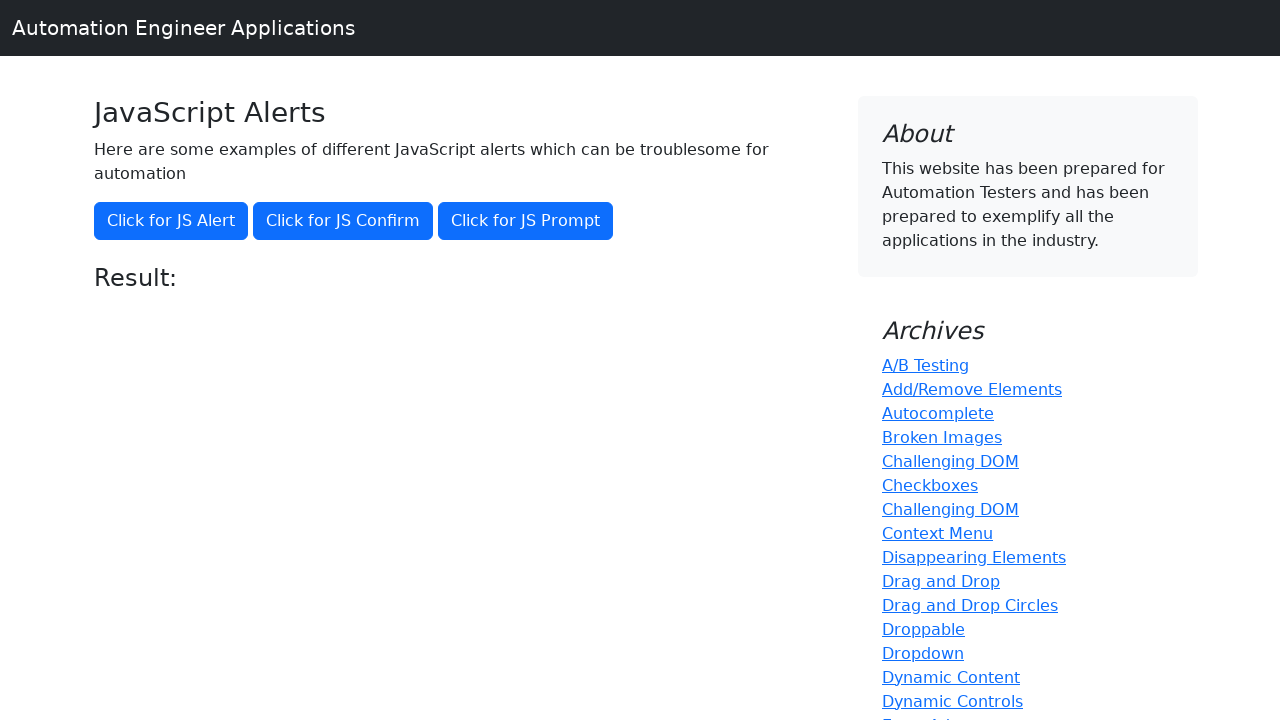

Clicked button to trigger JavaScript prompt at (526, 221) on xpath=//*[@onclick='jsPrompt()']
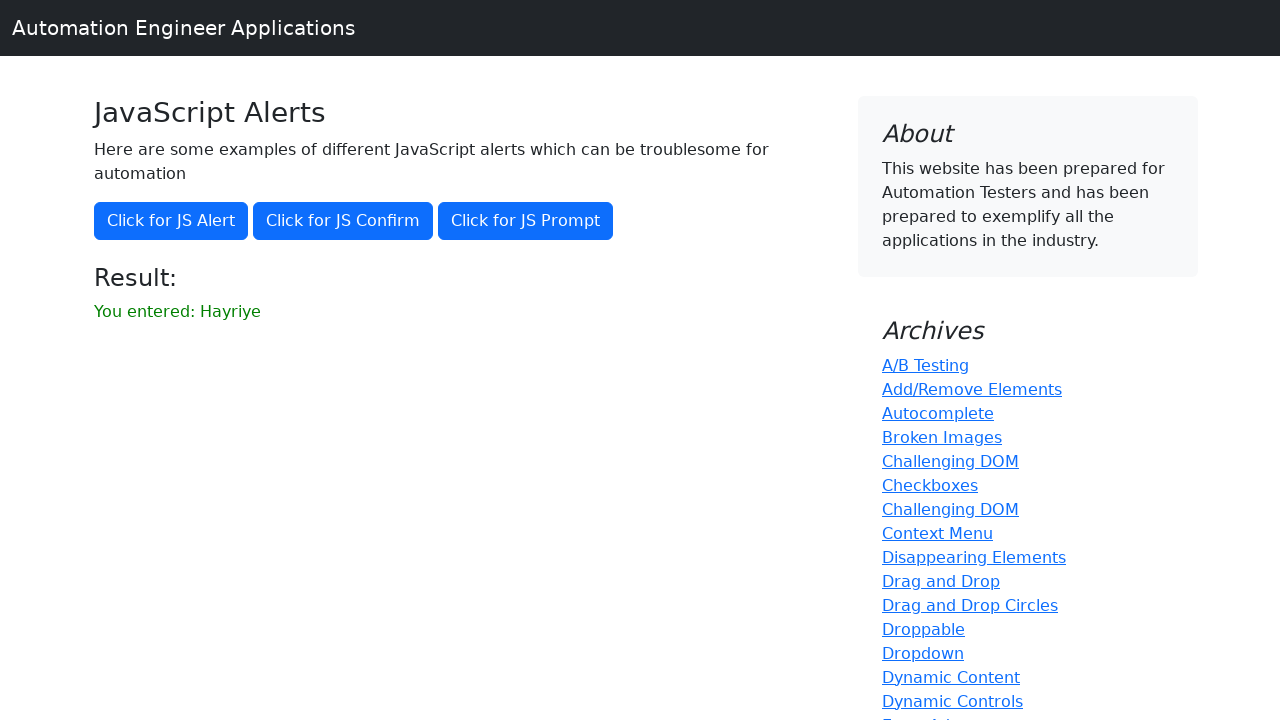

Result element loaded after prompt submission
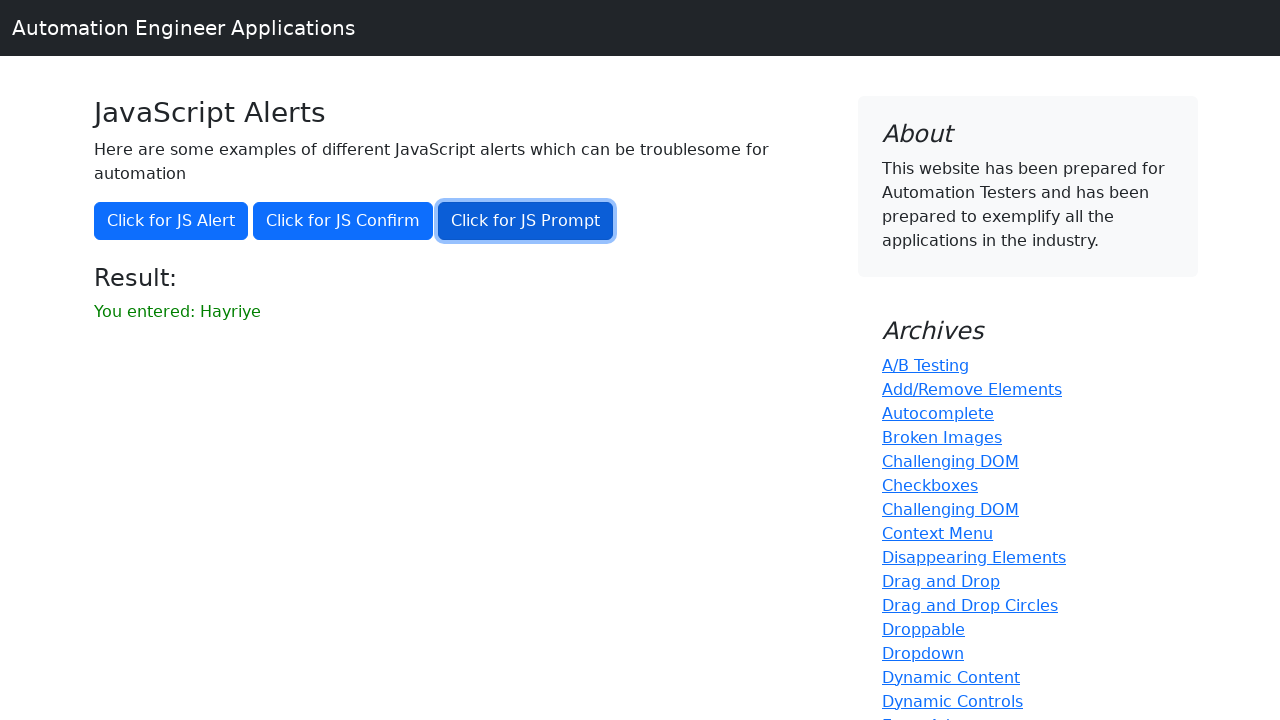

Retrieved result text content
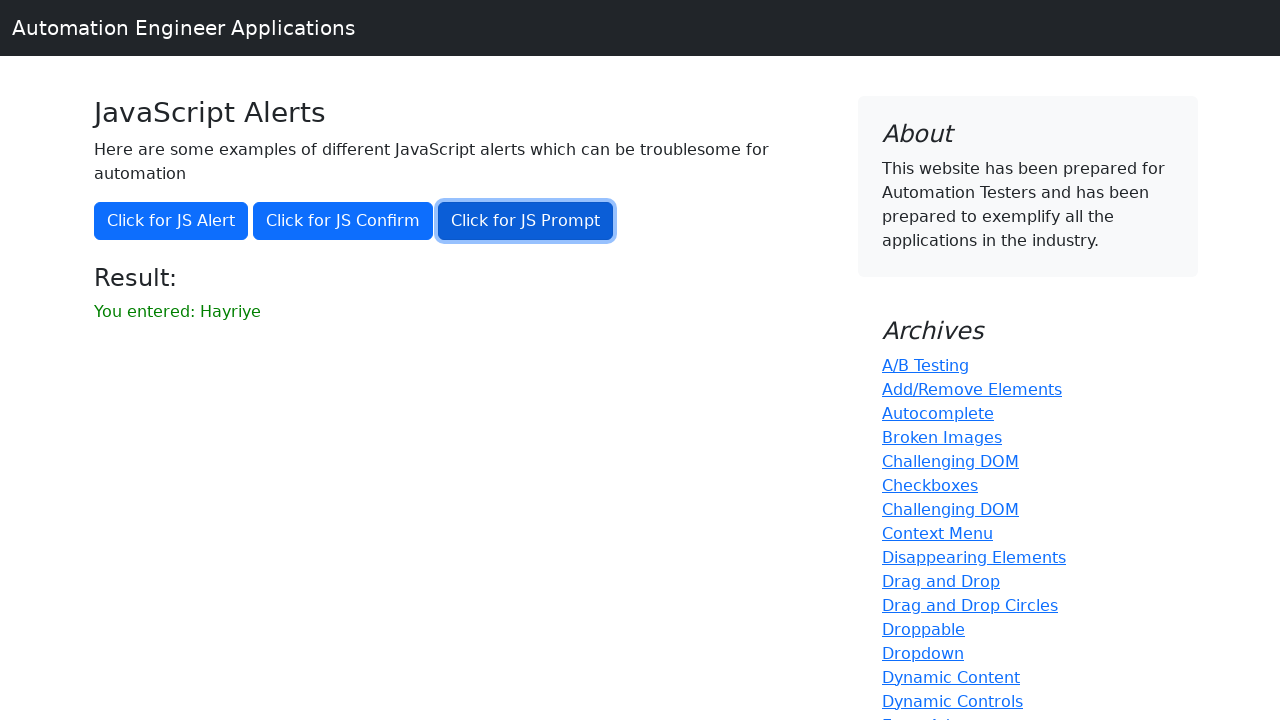

Verified that 'Hayriye' appears in the result message
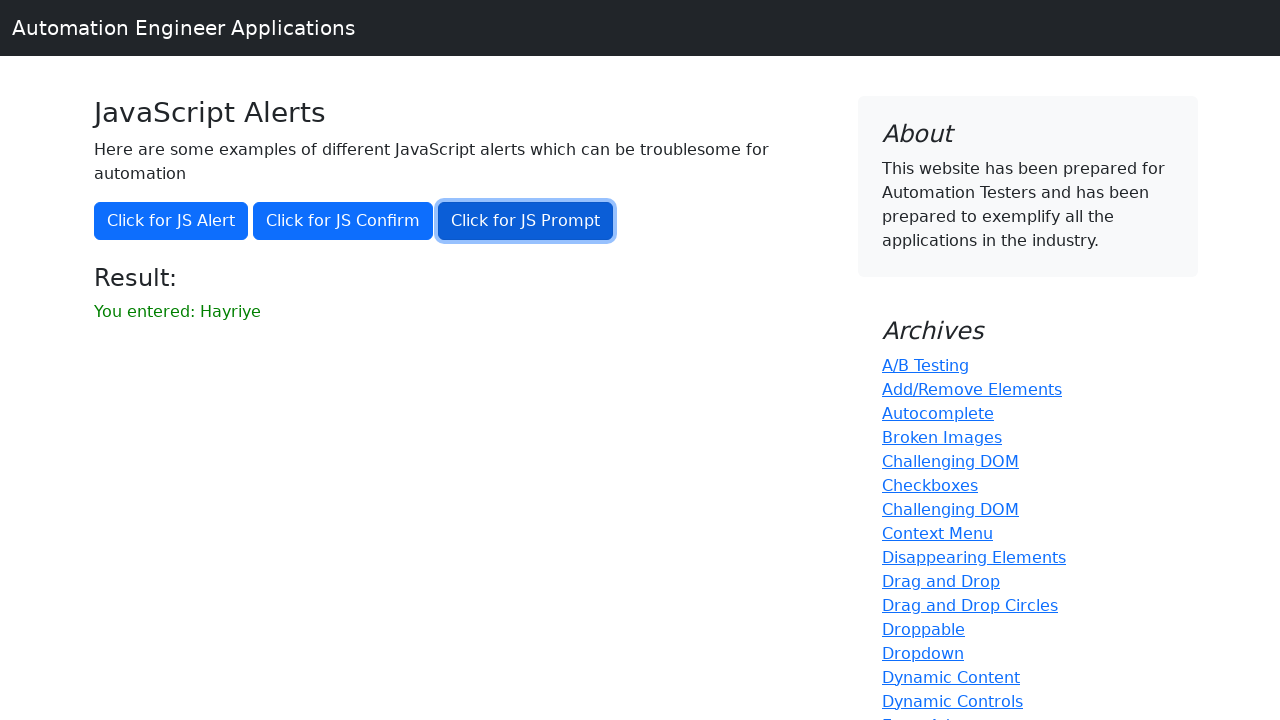

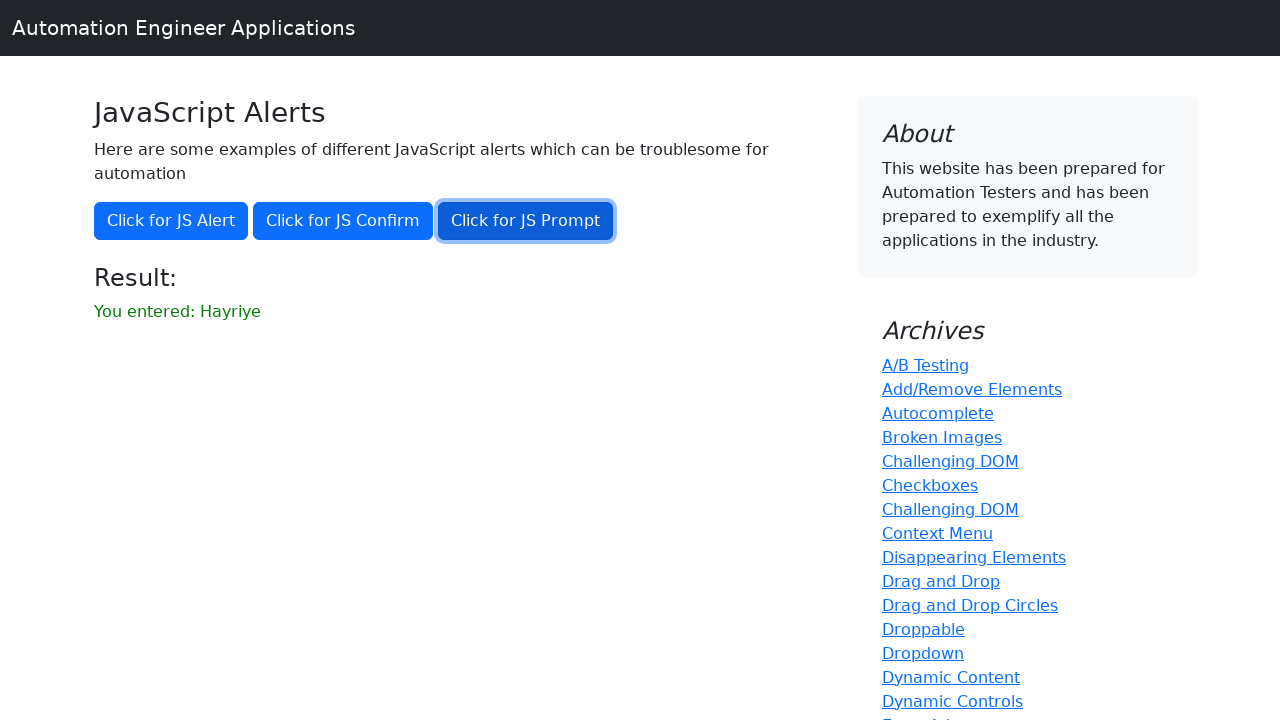